Tests radio button selection functionality by clicking different radio buttons and verifying their selection state

Starting URL: https://rahulshettyacademy.com/AutomationPractice/

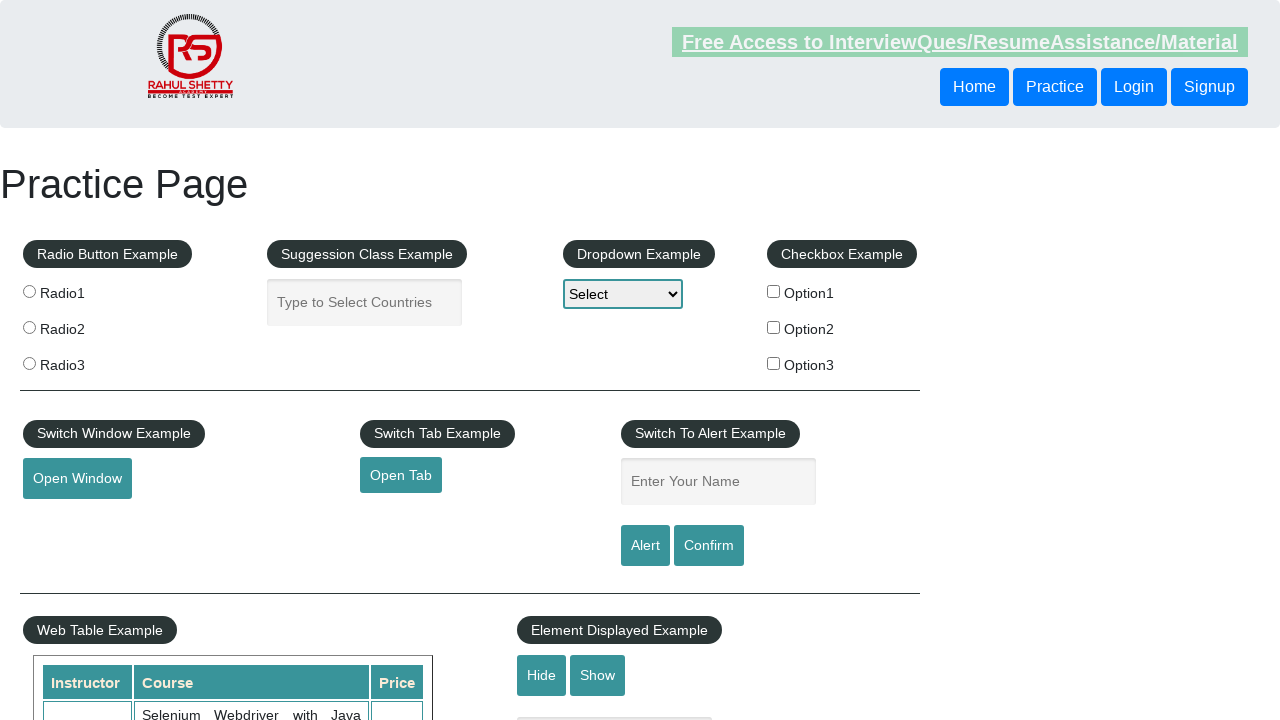

Navigated to AutomationPractice test page
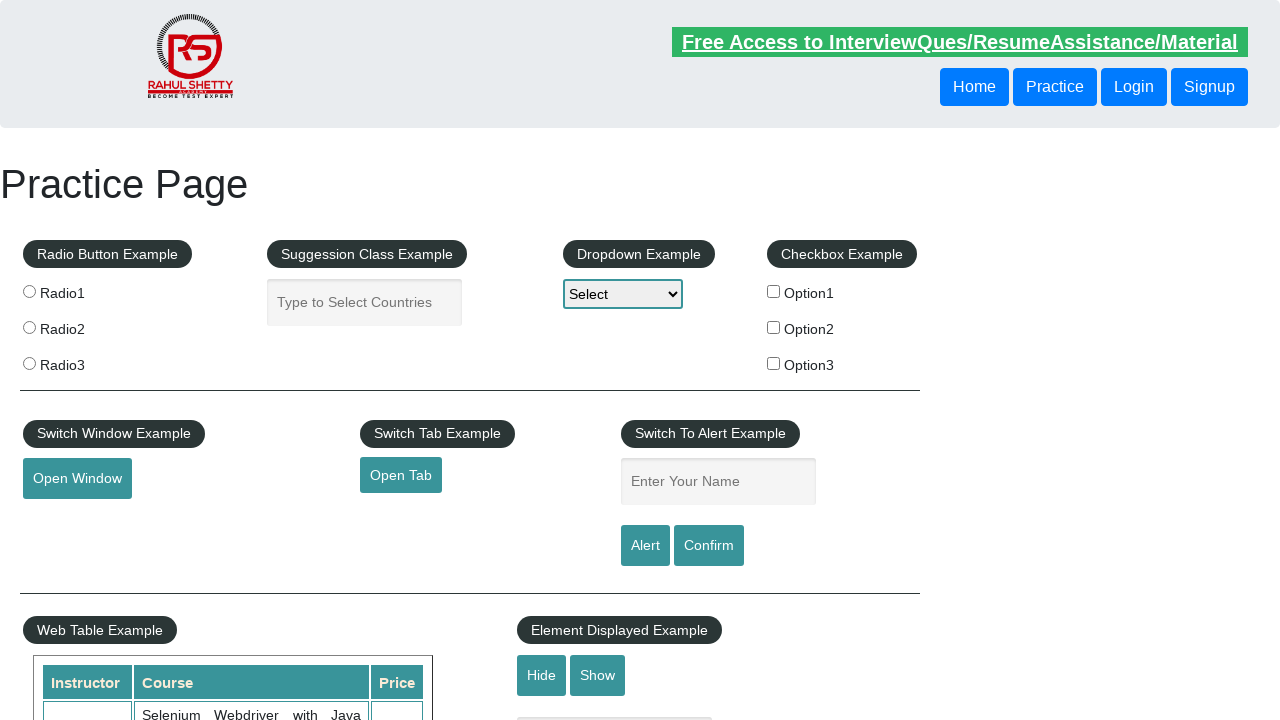

Clicked radio button 3 at (29, 363) on input[value='radio3']
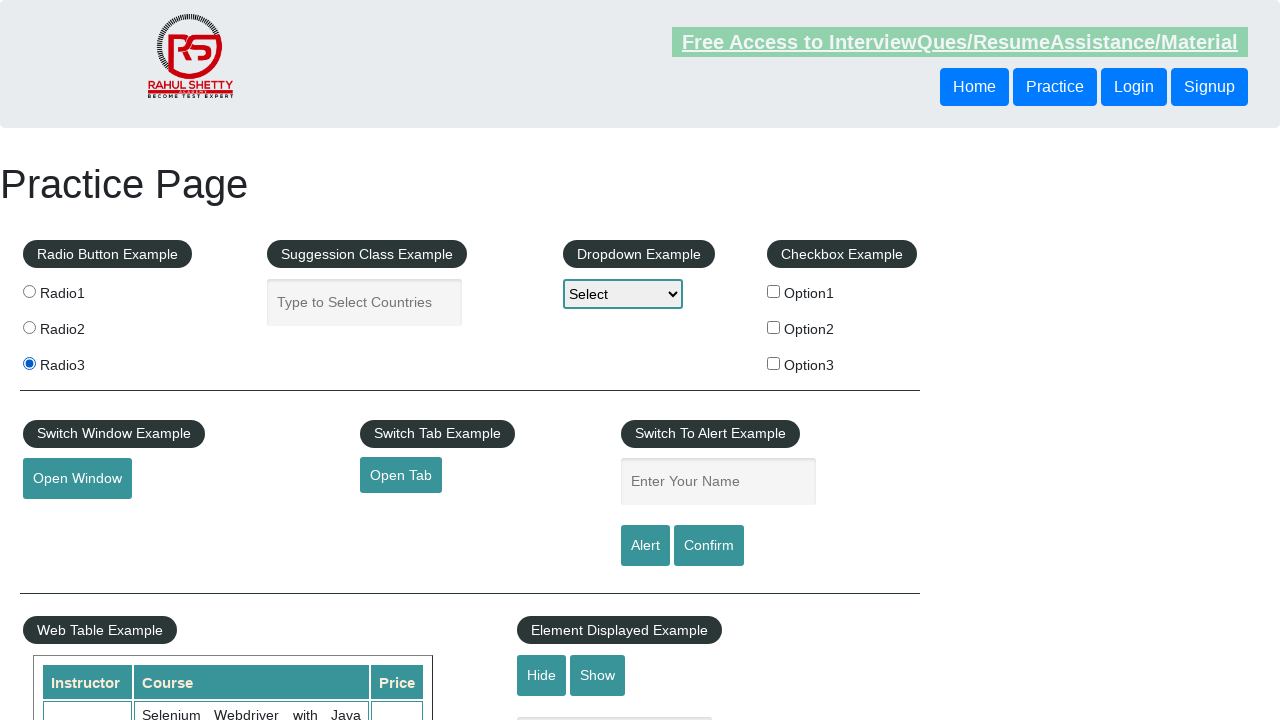

Verified radio button 3 is selected
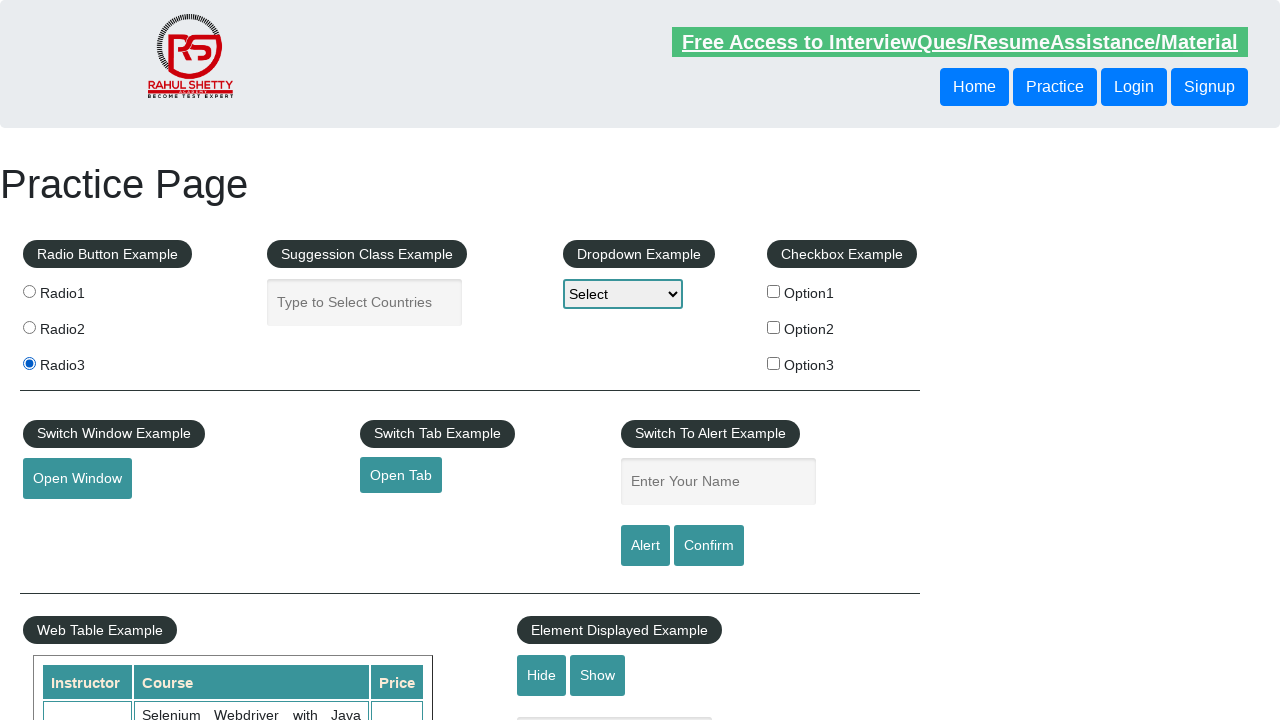

Clicked radio button 2 at (29, 327) on input[value='radio2']
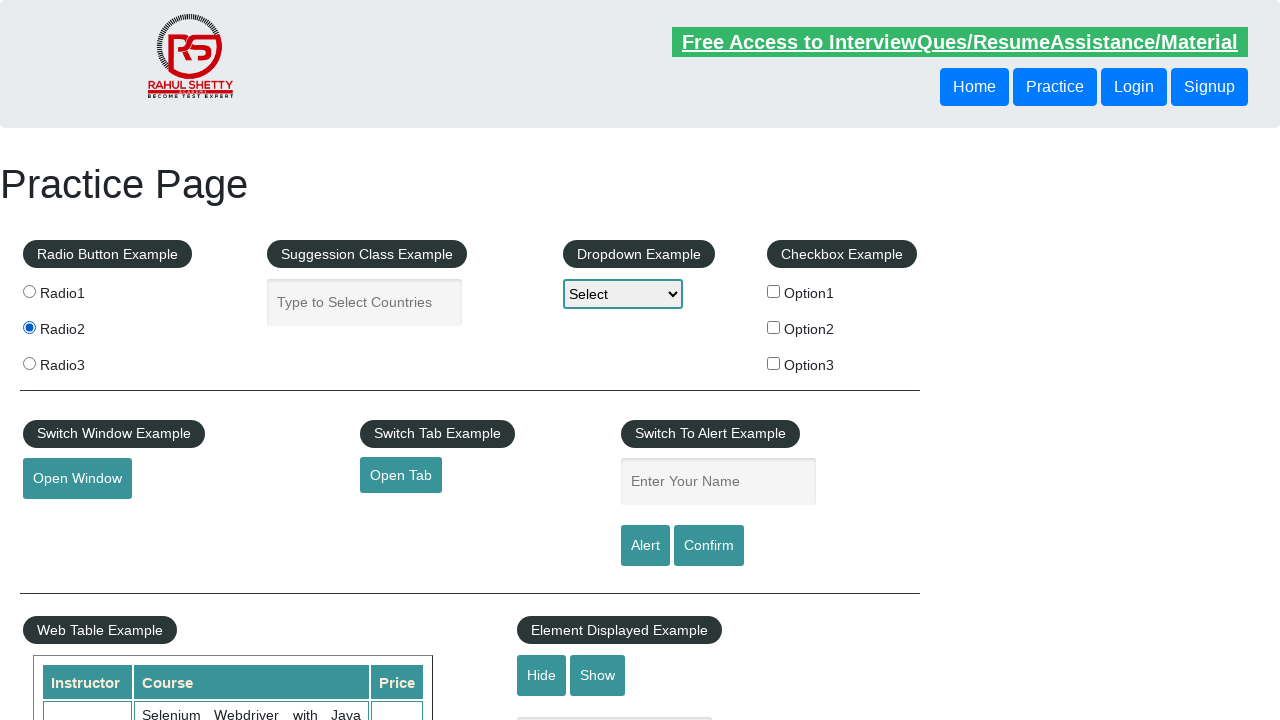

Verified radio button 2 is selected
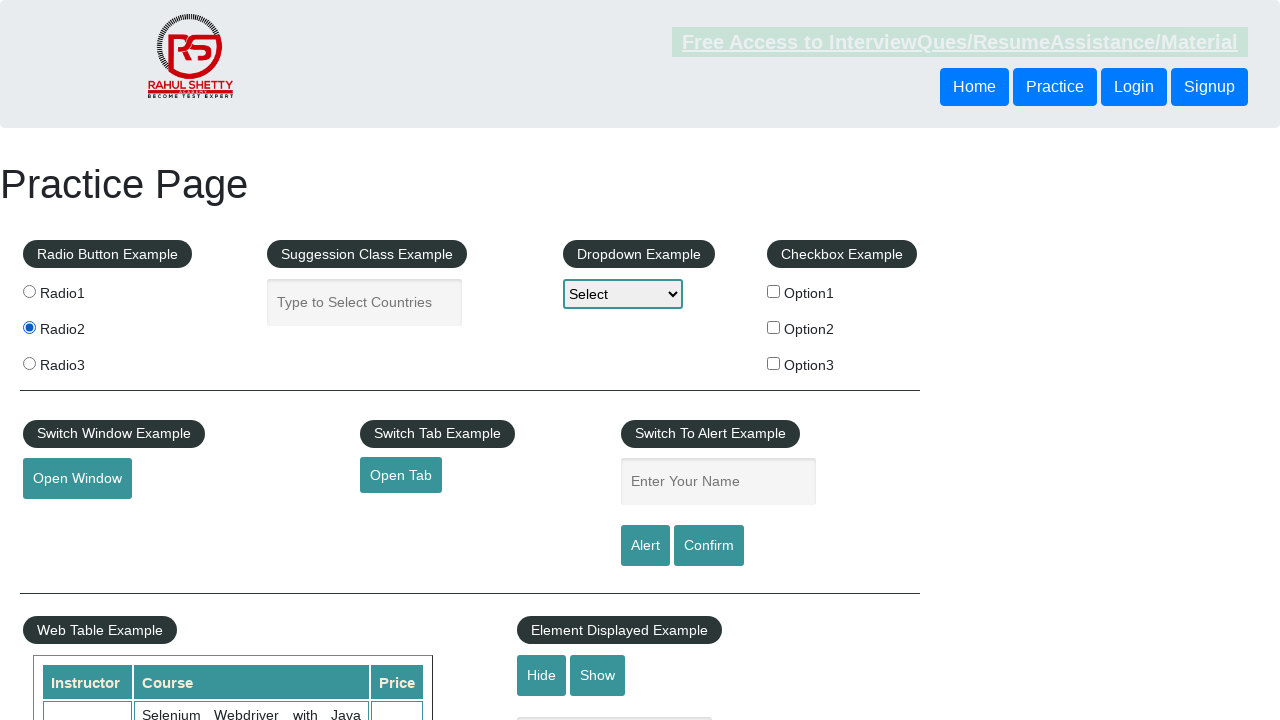

Verified radio button 3 is no longer selected
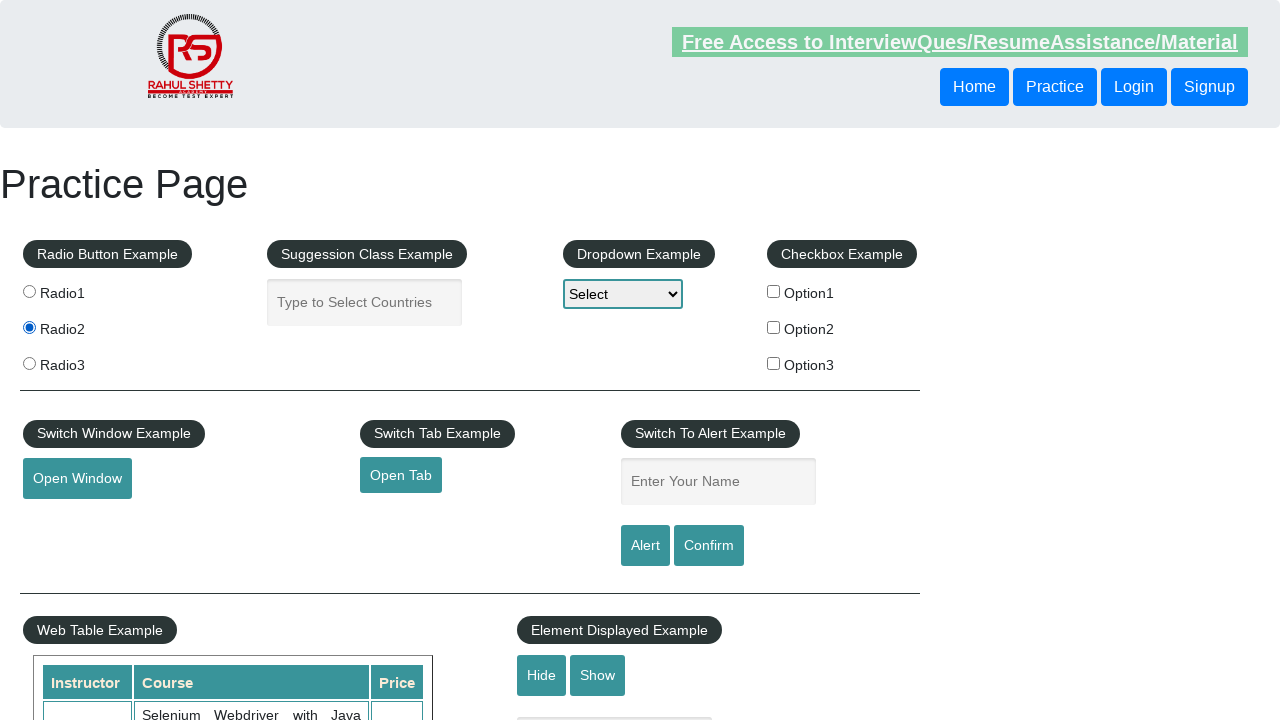

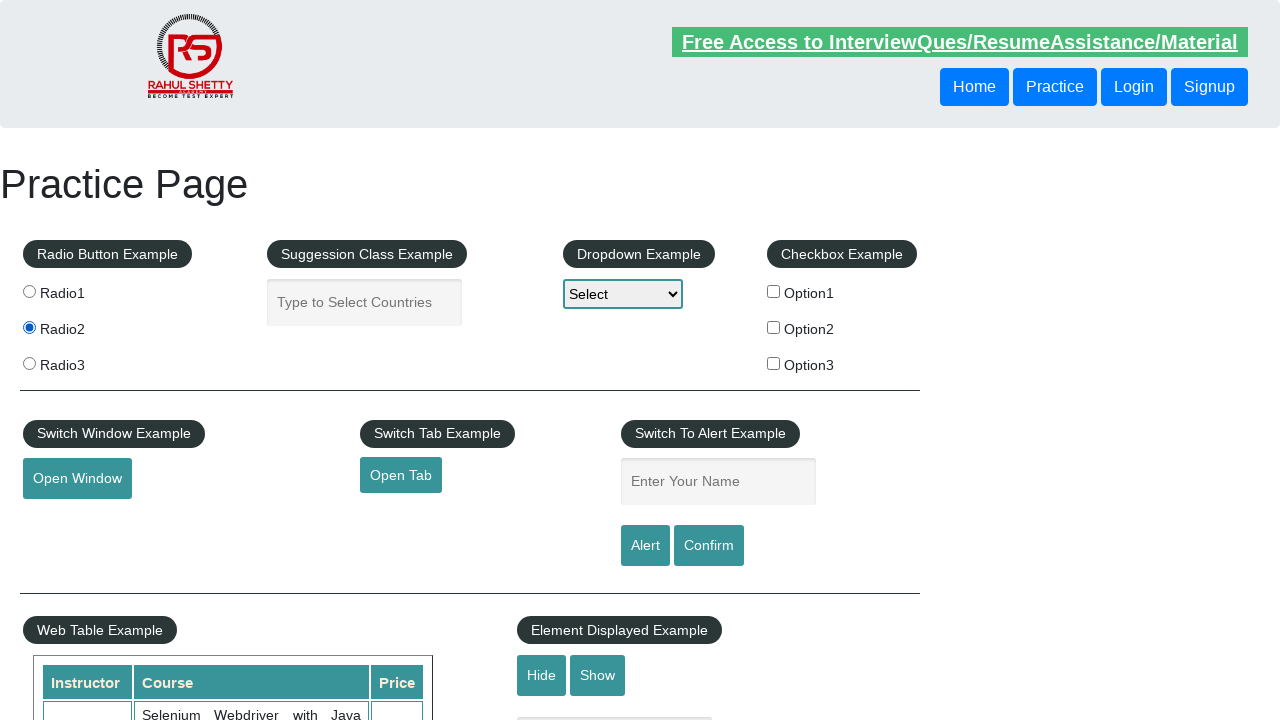